Clicks on the "Inputs" link and verifies that the navigation was successful by checking the header text

Starting URL: https://the-internet.herokuapp.com/

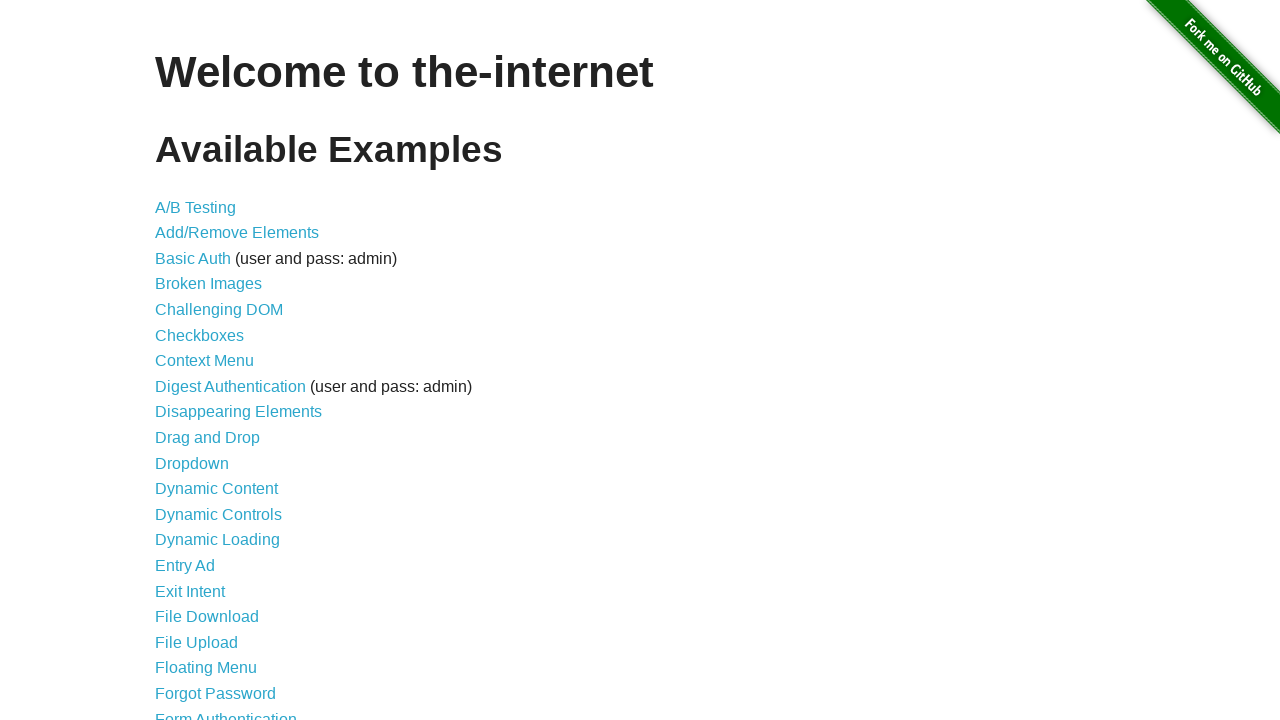

Navigated to the-internet.herokuapp.com homepage
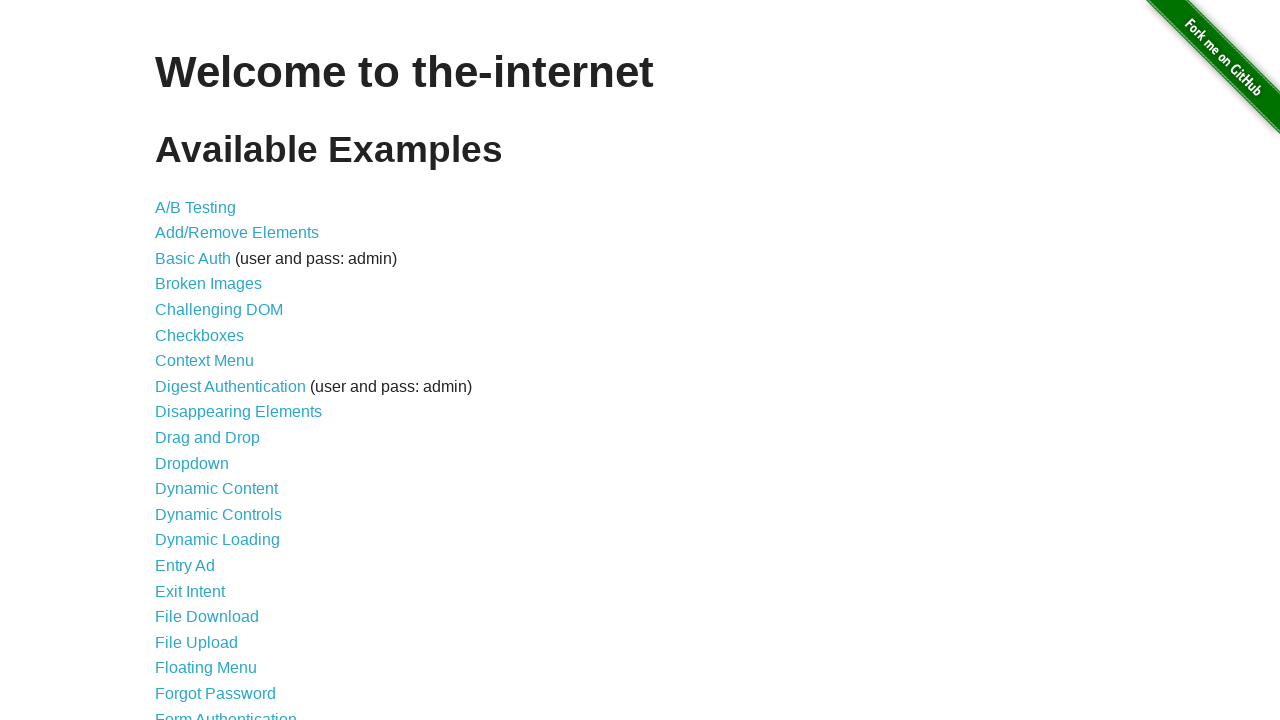

Clicked on the 'Inputs' link at (176, 361) on a:text('Inputs')
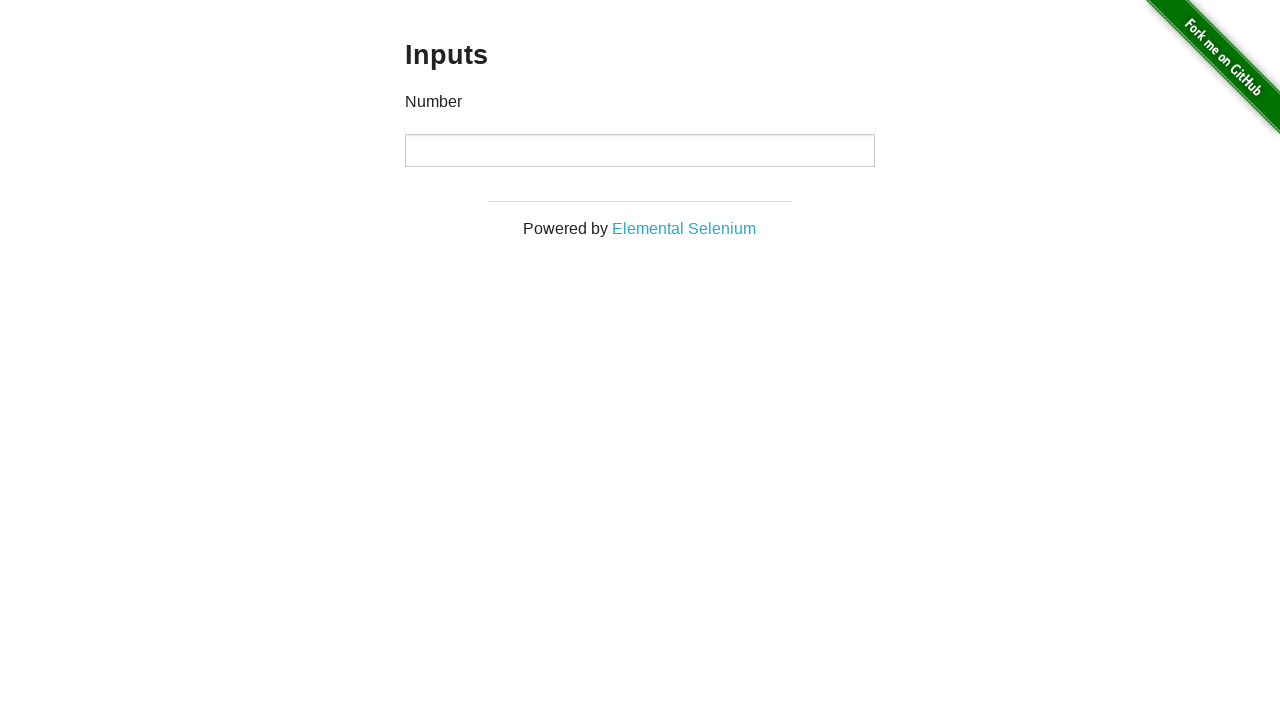

Retrieved header text from h3 element
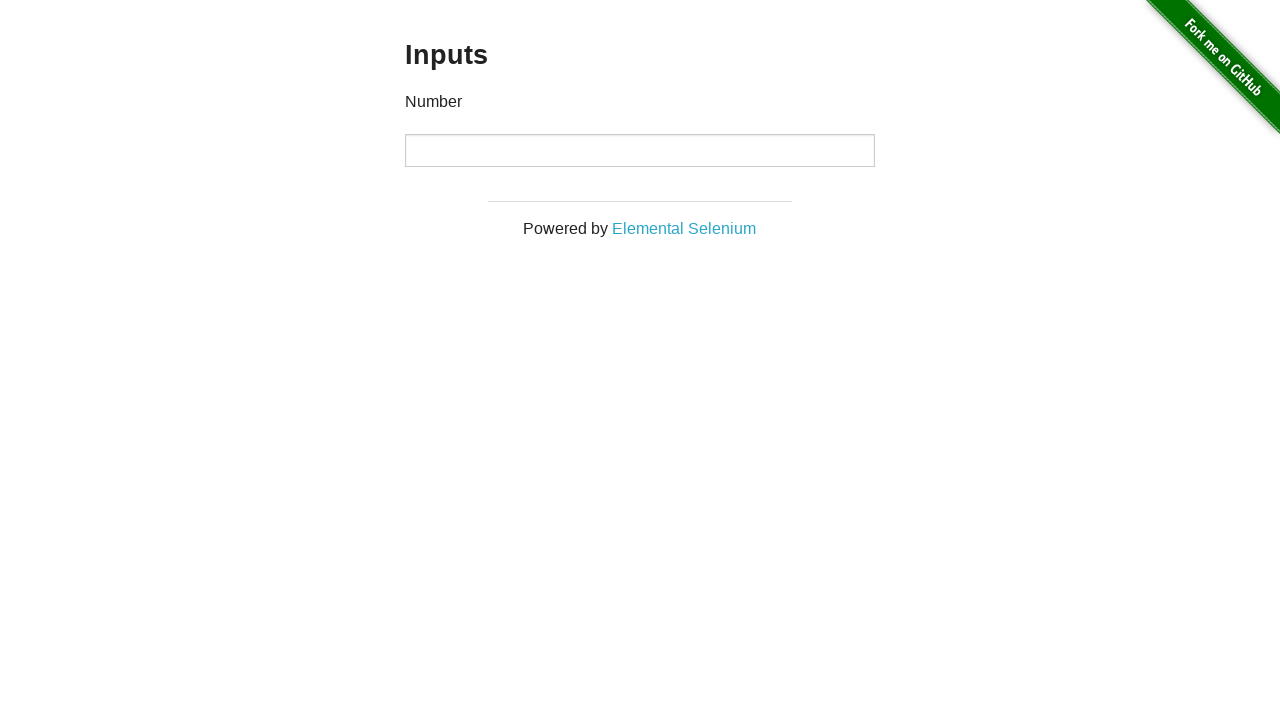

Verified that header text is 'Inputs' - navigation successful
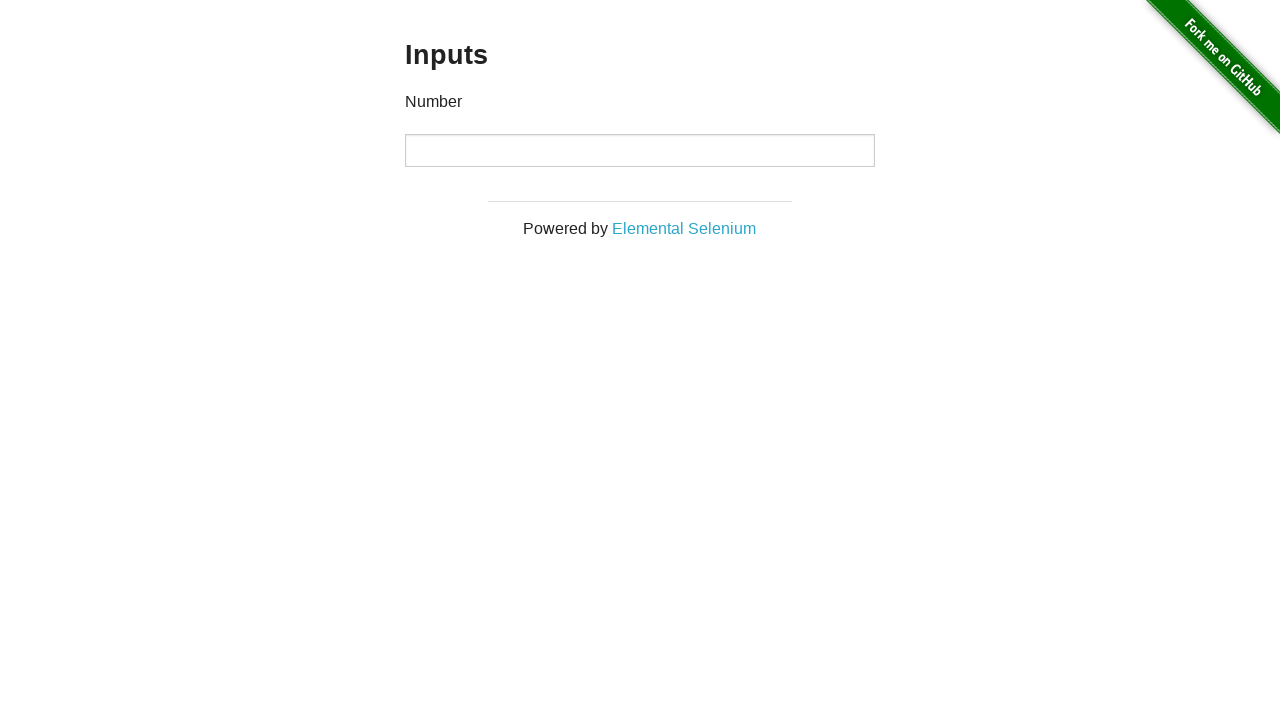

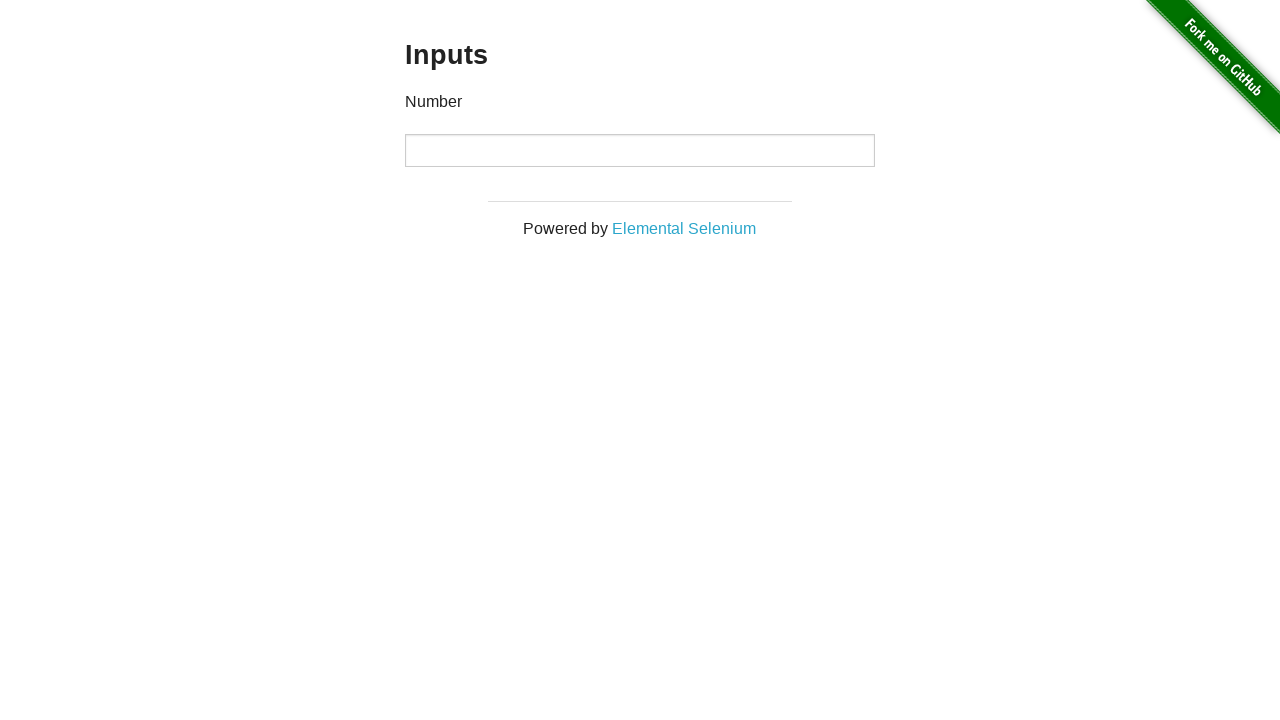